Tests sorting the Due column in descending order by clicking the column header twice and verifying the values are sorted correctly

Starting URL: http://the-internet.herokuapp.com/tables

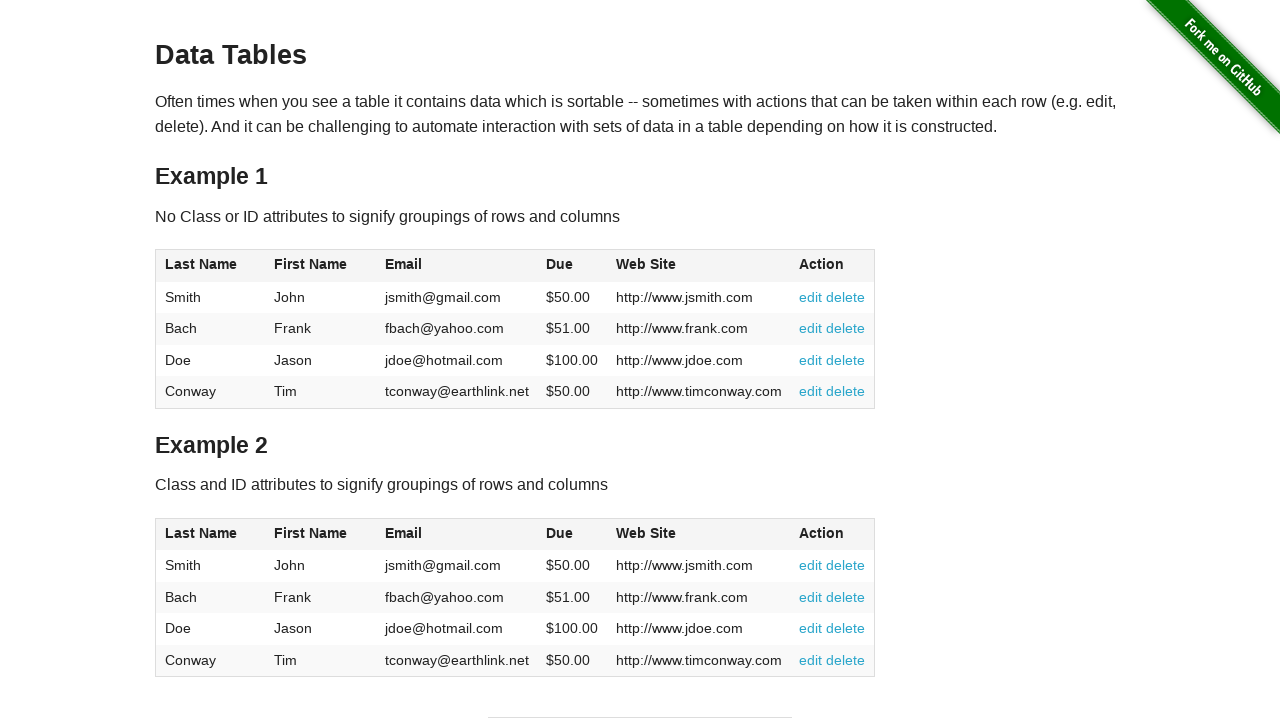

Clicked Due column header (first click) at (572, 266) on #table1 thead tr th:nth-child(4)
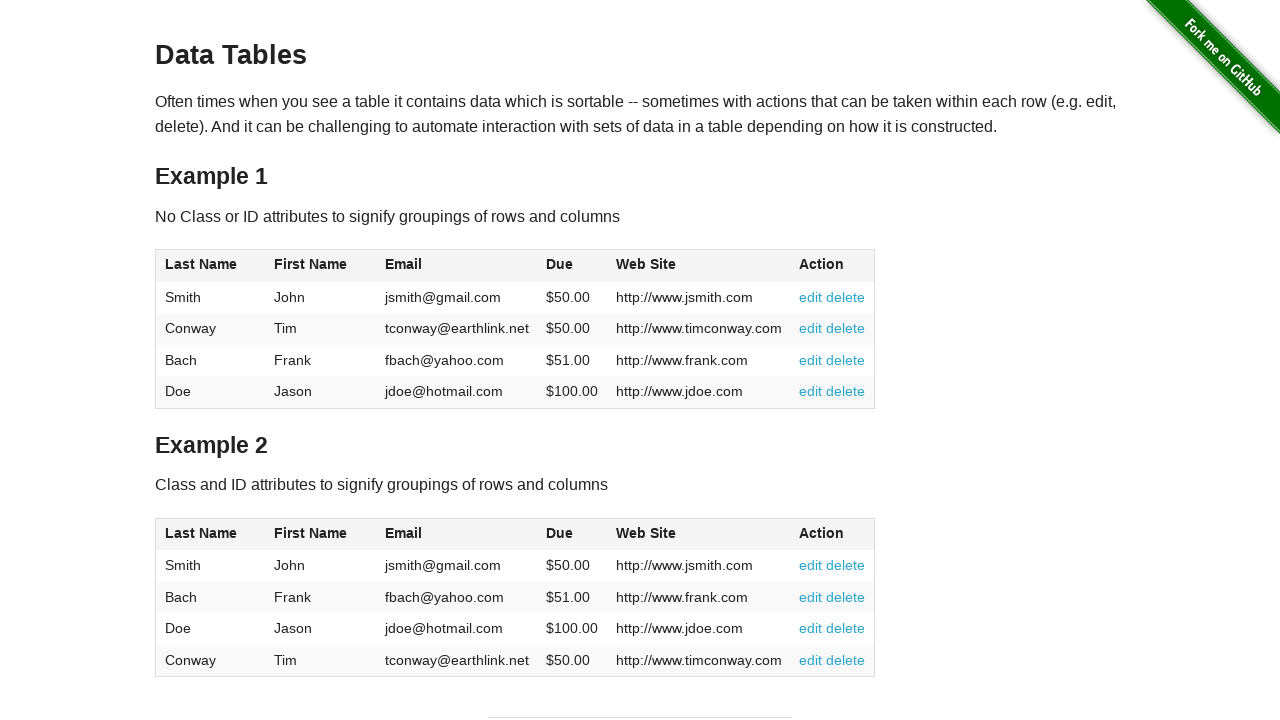

Clicked Due column header (second click to sort descending) at (572, 266) on #table1 thead tr th:nth-child(4)
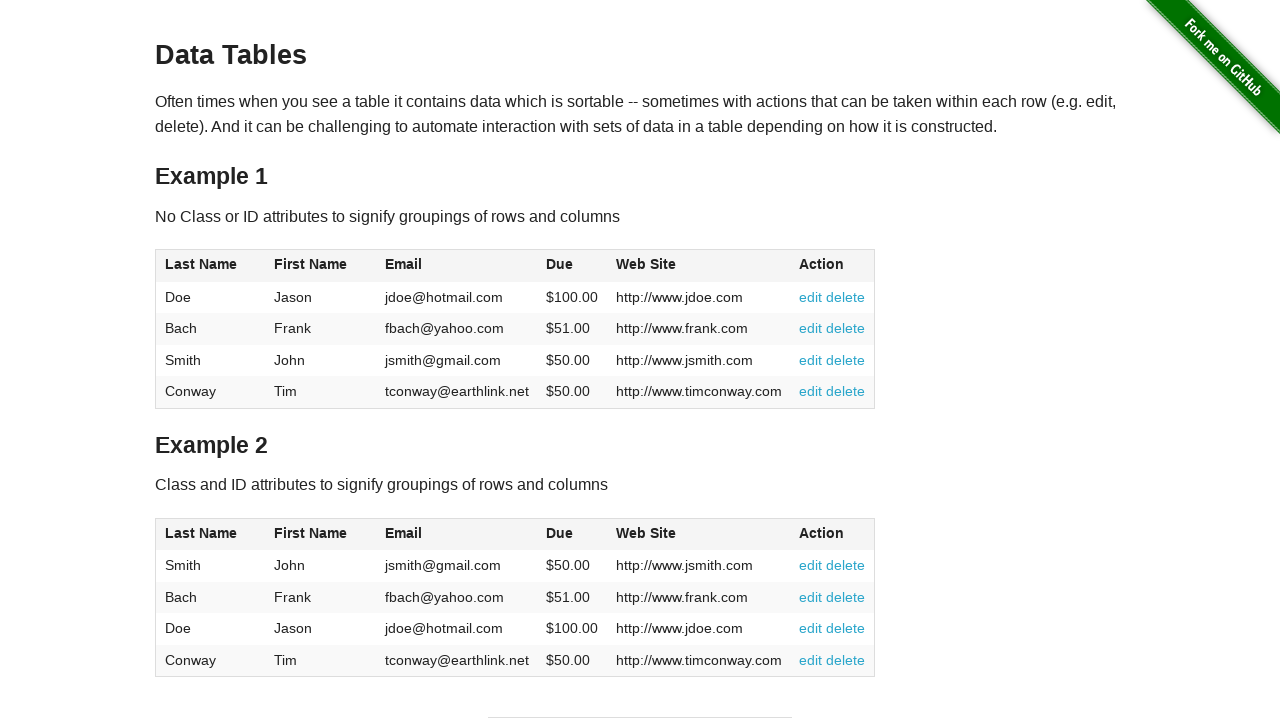

Table updated with sorted Due column
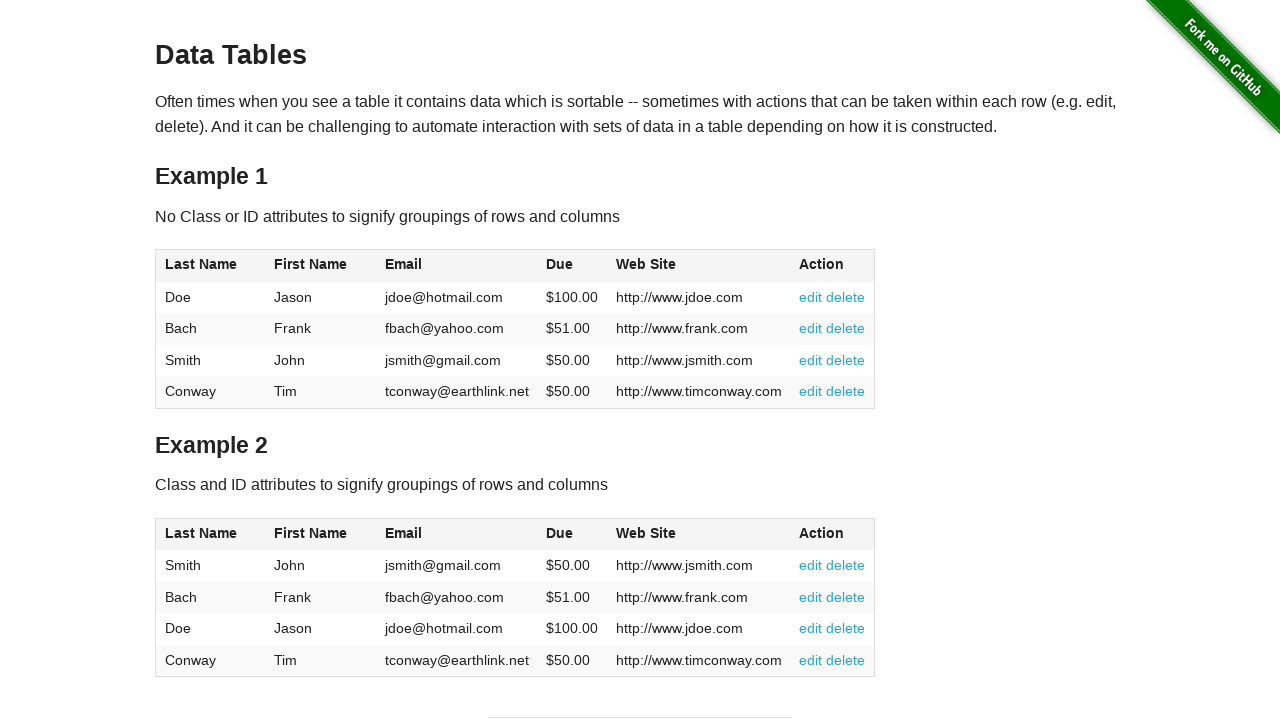

Retrieved all Due column values from table
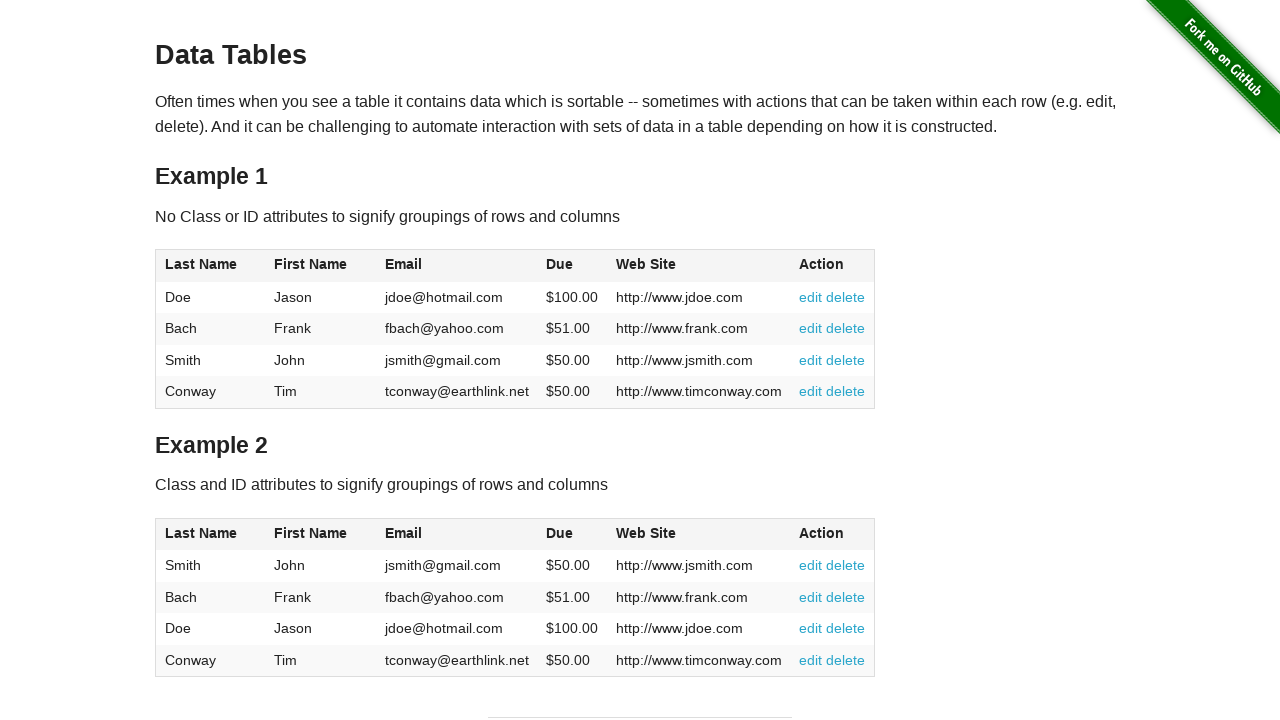

Parsed Due values: [100.0, 51.0, 50.0, 50.0]
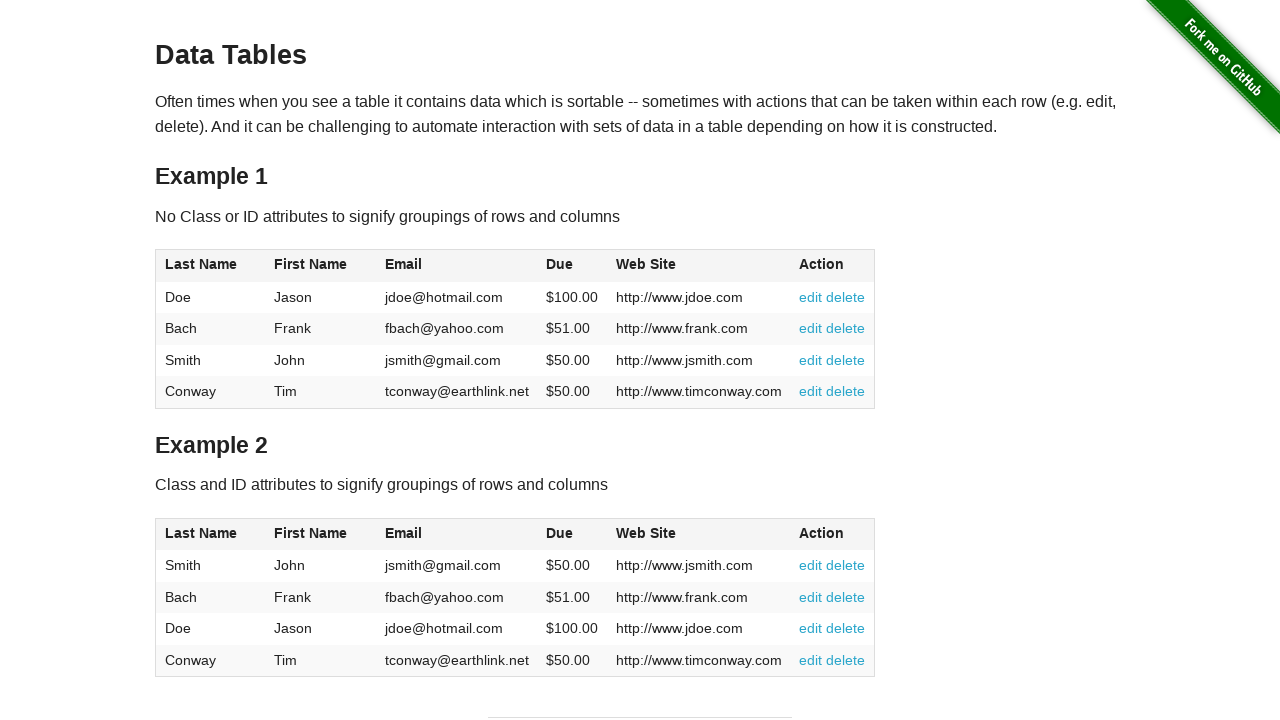

Verified Due column is sorted in descending order
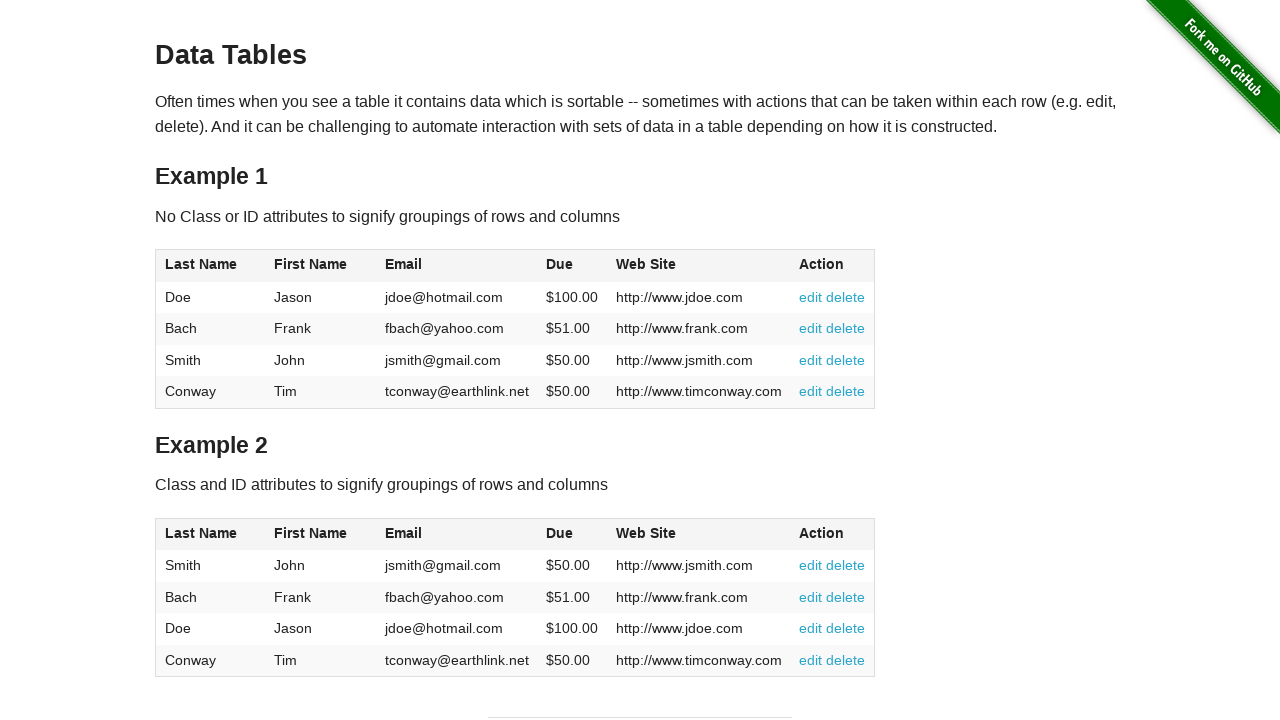

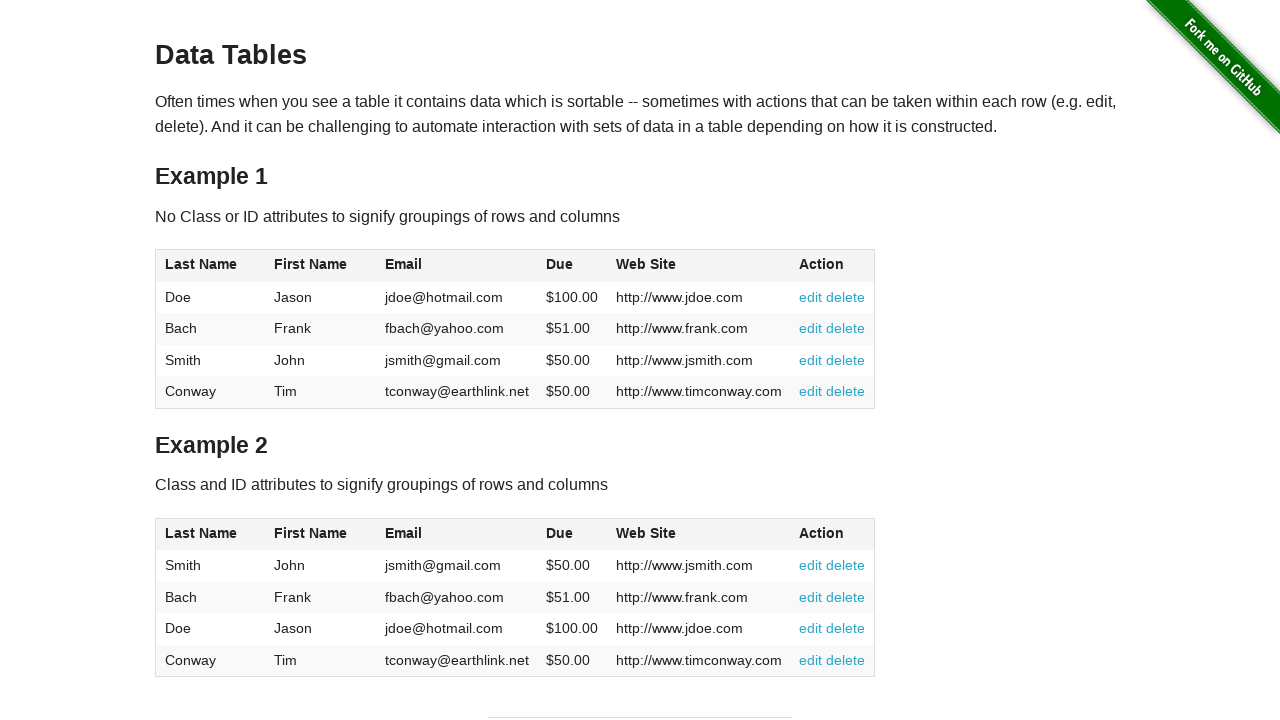